Tests a registration form by filling out personal information fields including name, address, email, phone, gender selection, checkboxes for hobbies, language selection, skills dropdown, country selection, date of birth, and password fields.

Starting URL: https://demo.automationtesting.in/Register.html

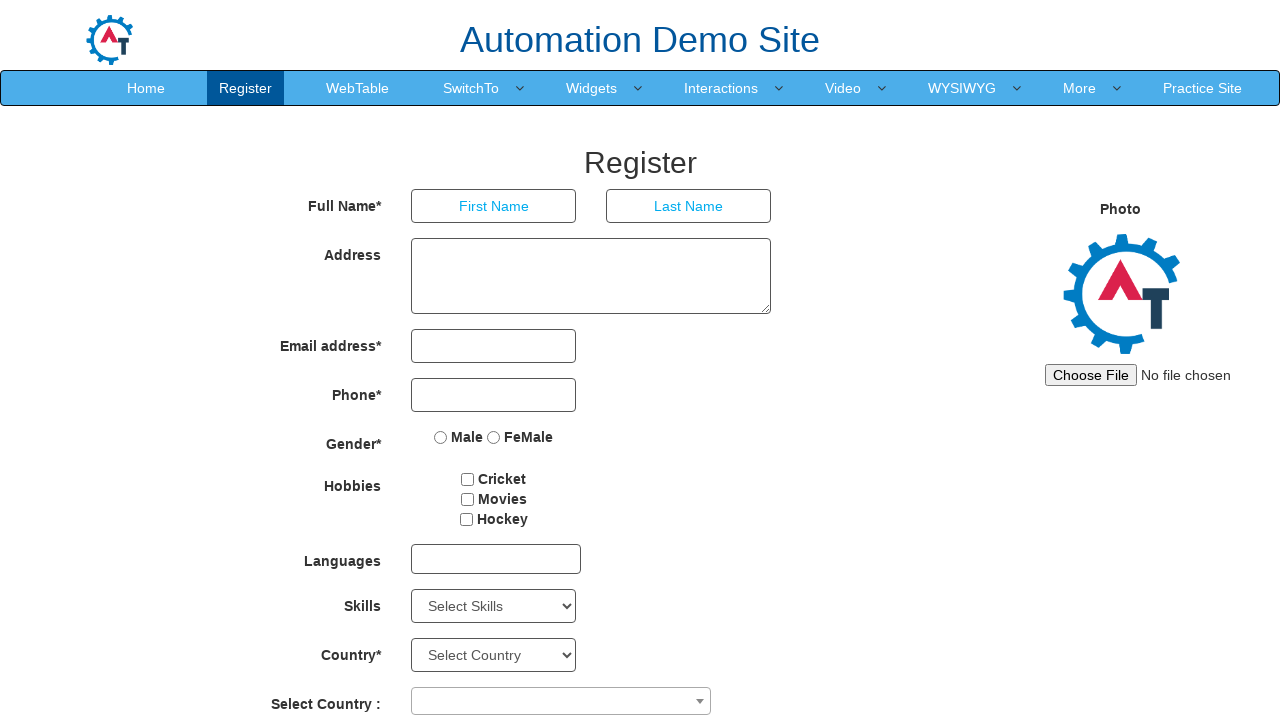

Filled first name field with 'Jennifer' on input[placeholder='First Name']
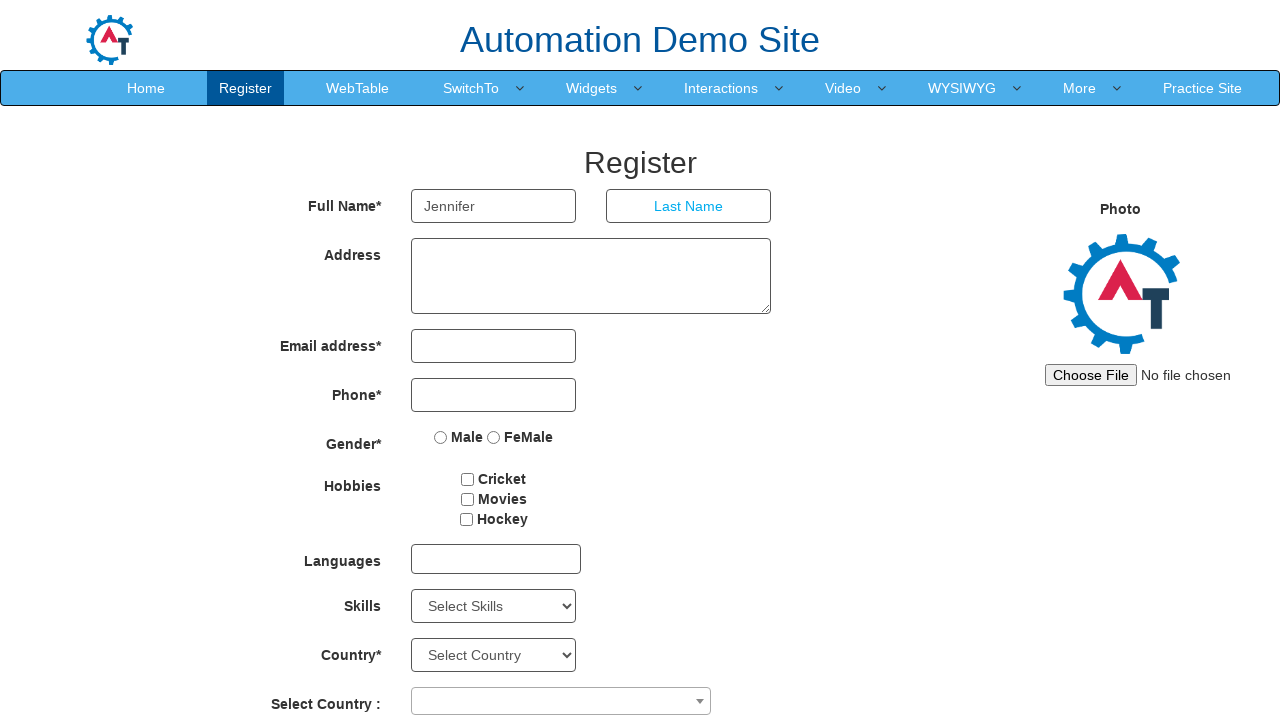

Filled last name field with 'Martinez' on input[placeholder='Last Name']
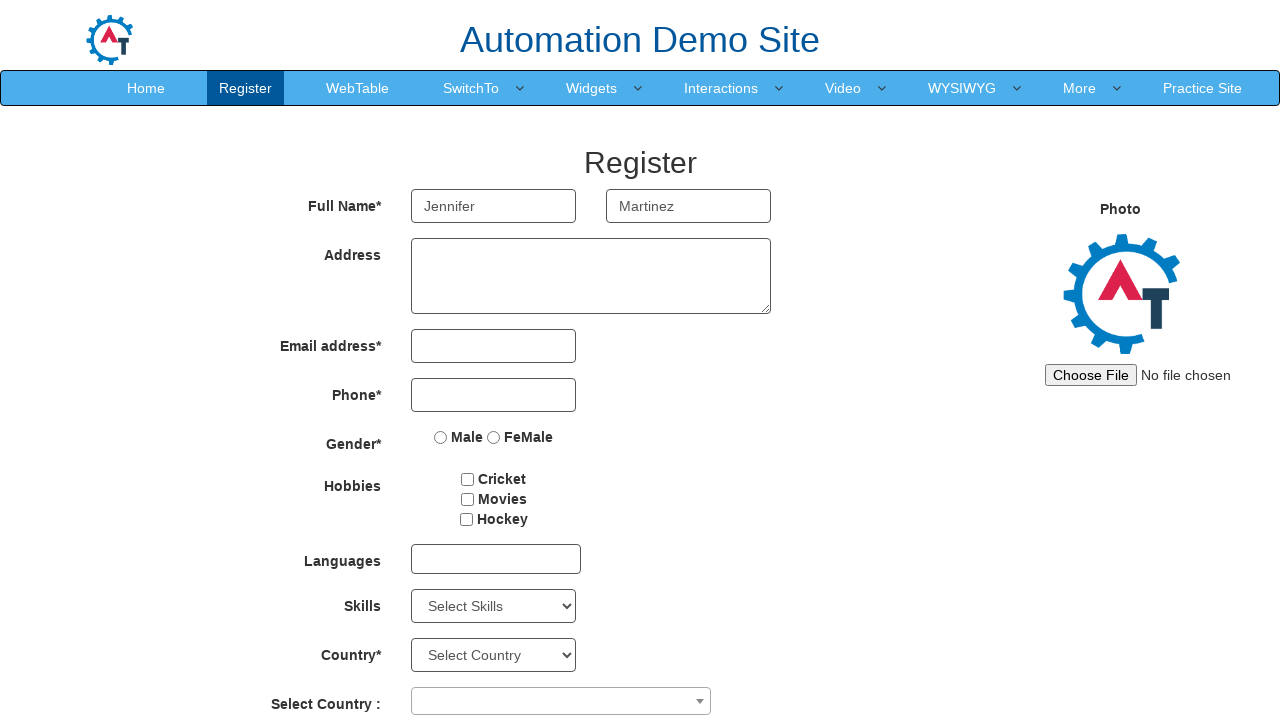

Filled address field with '123 Oak Street, Springfield' on textarea[rows='3']
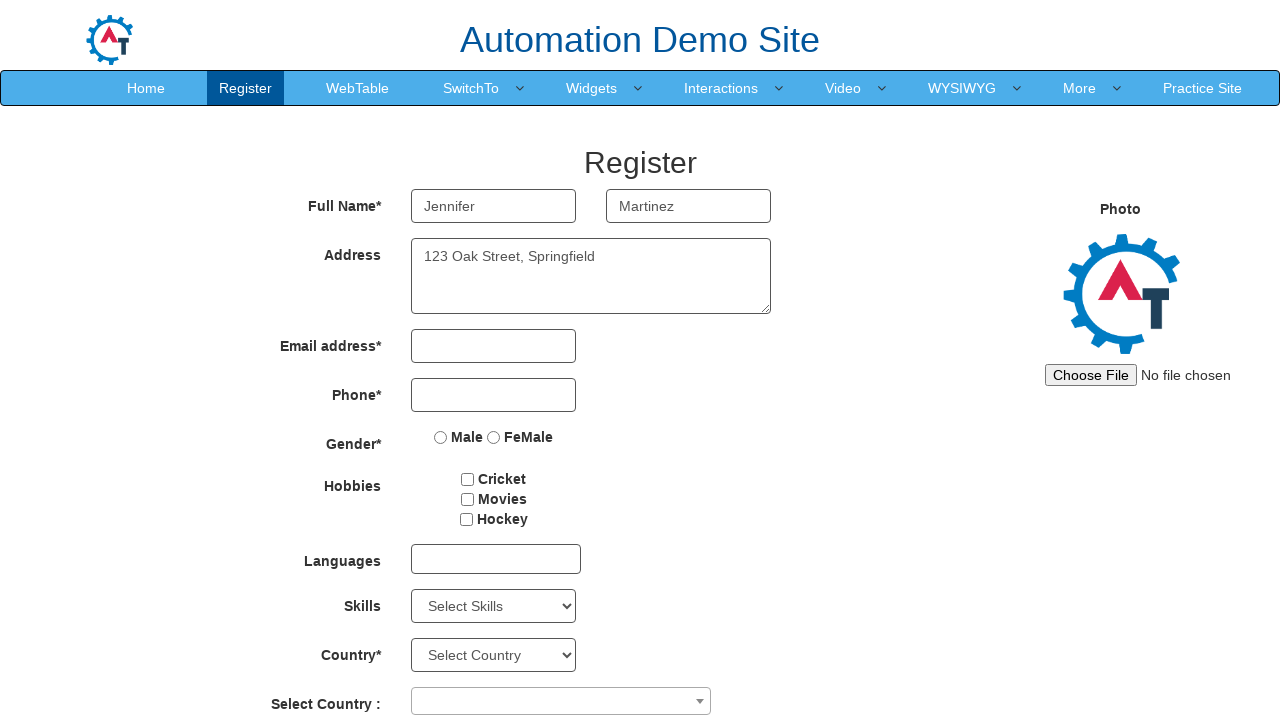

Filled email field with 'jennifer.martinez@example.com' on input[type='email']
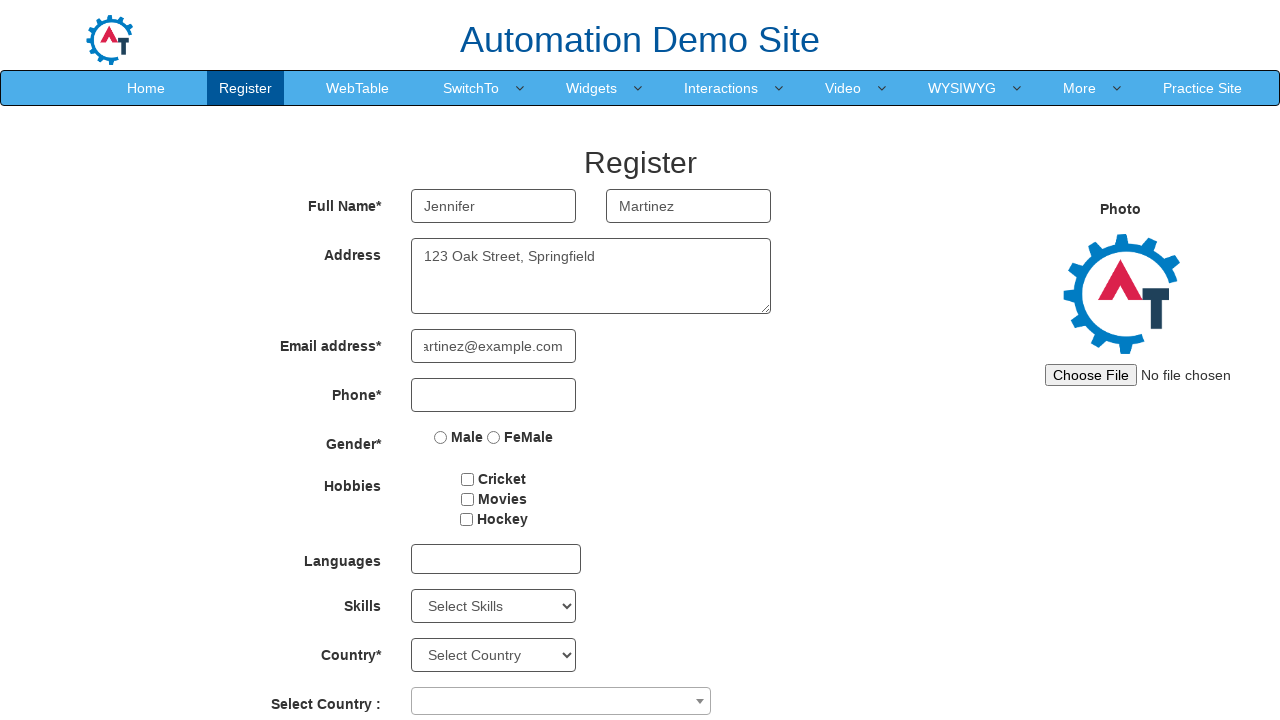

Filled phone number field with '5551234567' on input[type='tel']
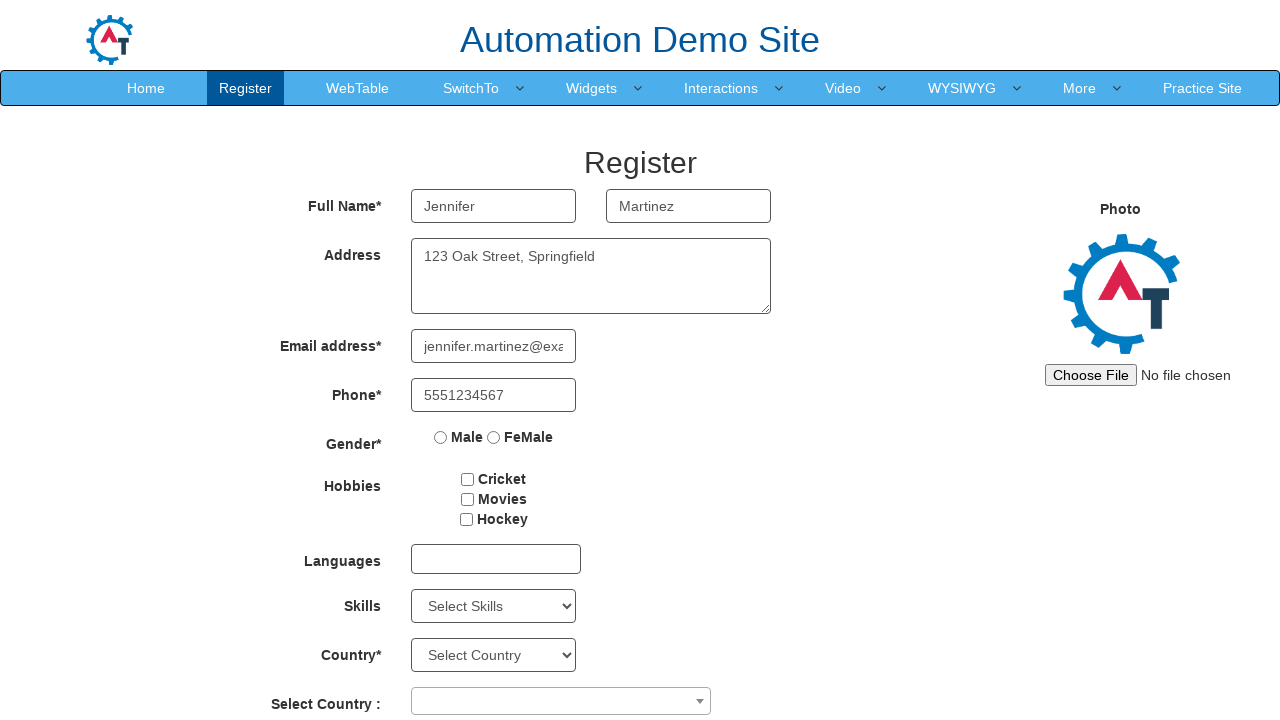

Selected Male gender option at (441, 437) on input[value='Male']
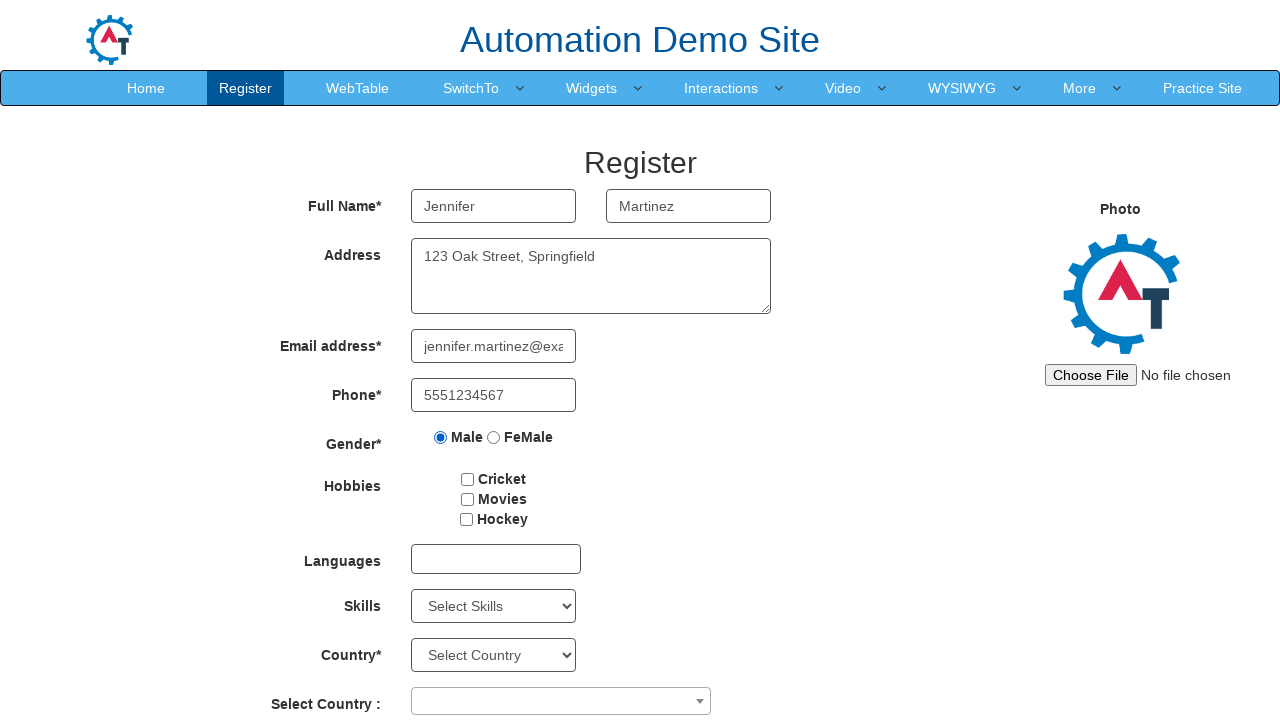

Selected first hobby checkbox at (468, 479) on #checkbox1
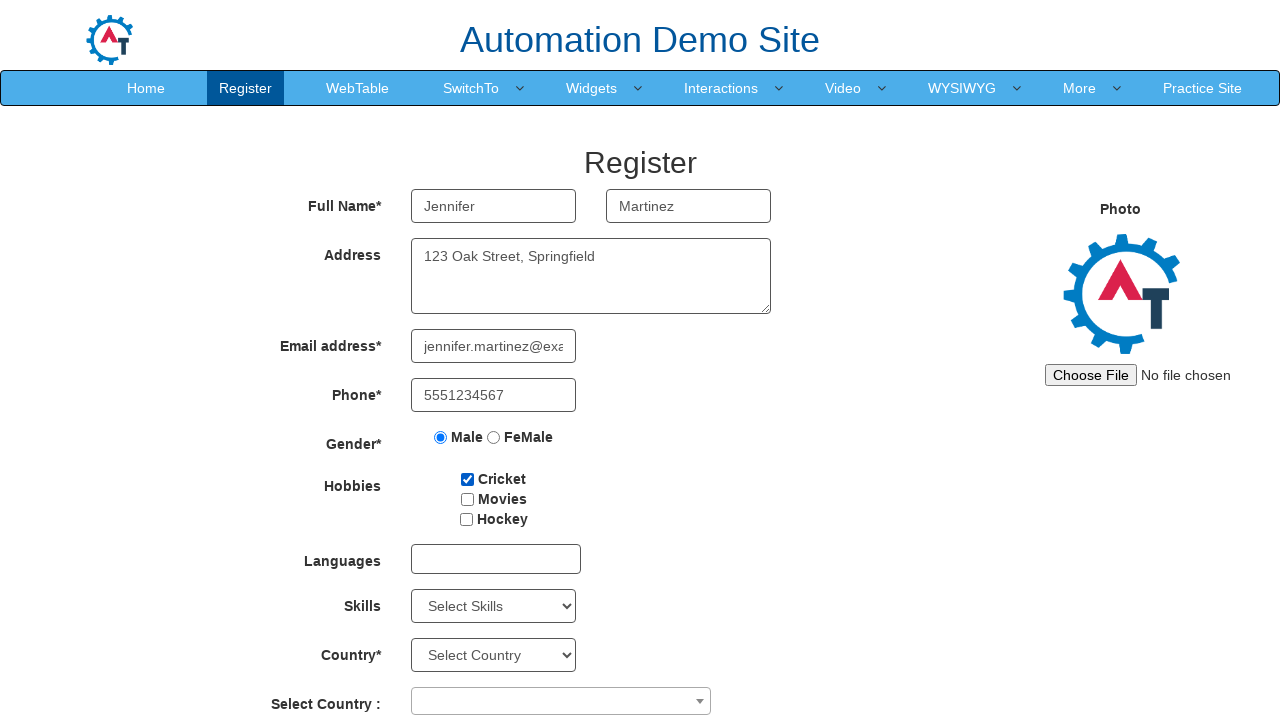

Selected second hobby checkbox at (467, 499) on #checkbox2
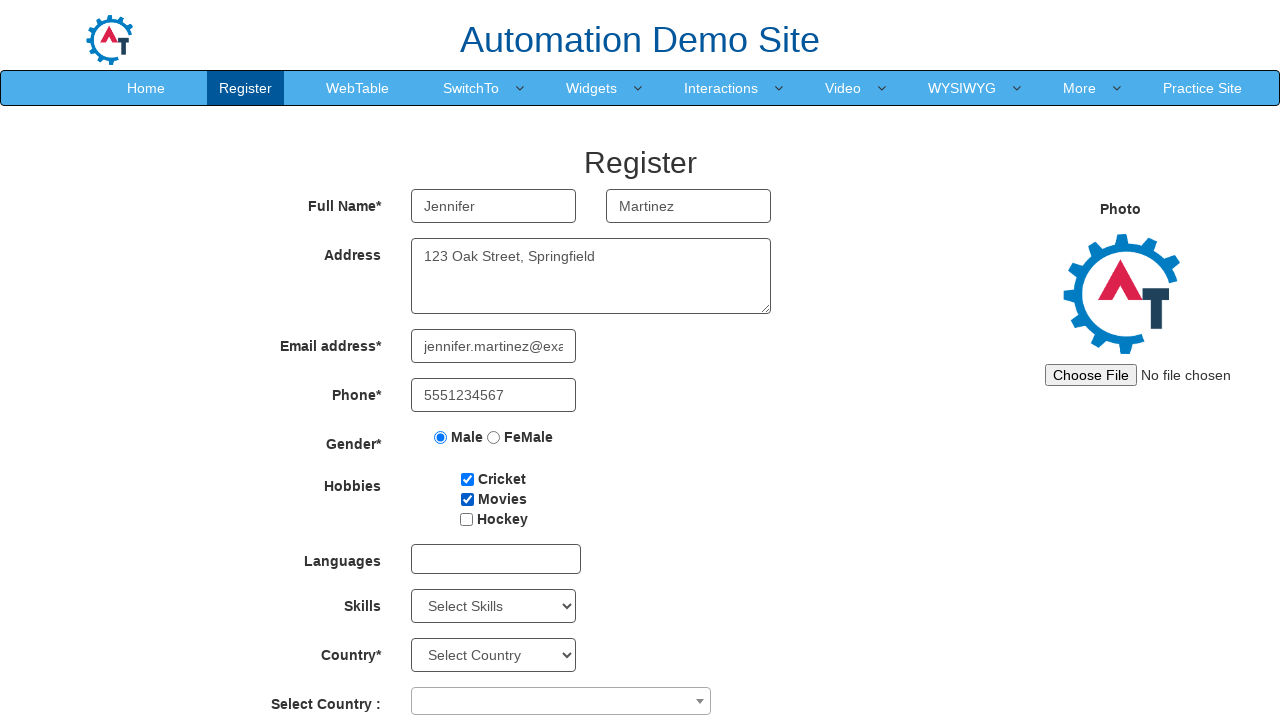

Selected third hobby checkbox at (466, 519) on #checkbox3
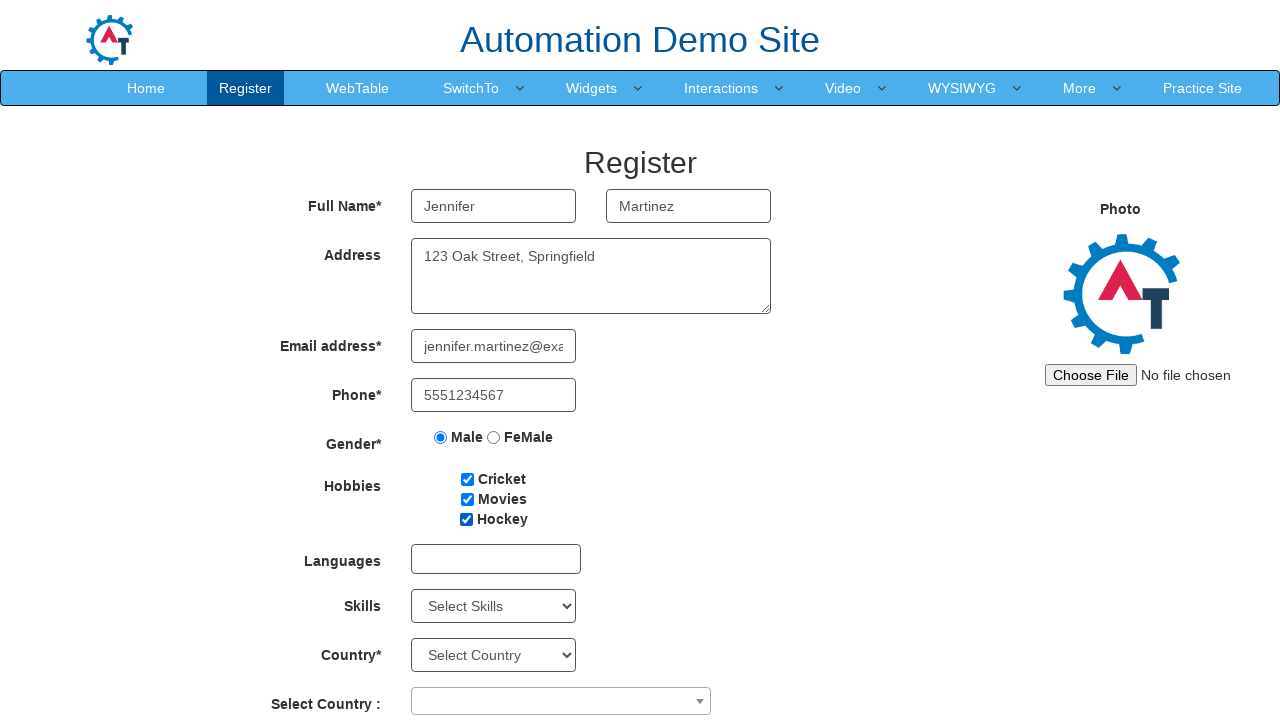

Opened language multi-select dropdown at (496, 559) on #msdd
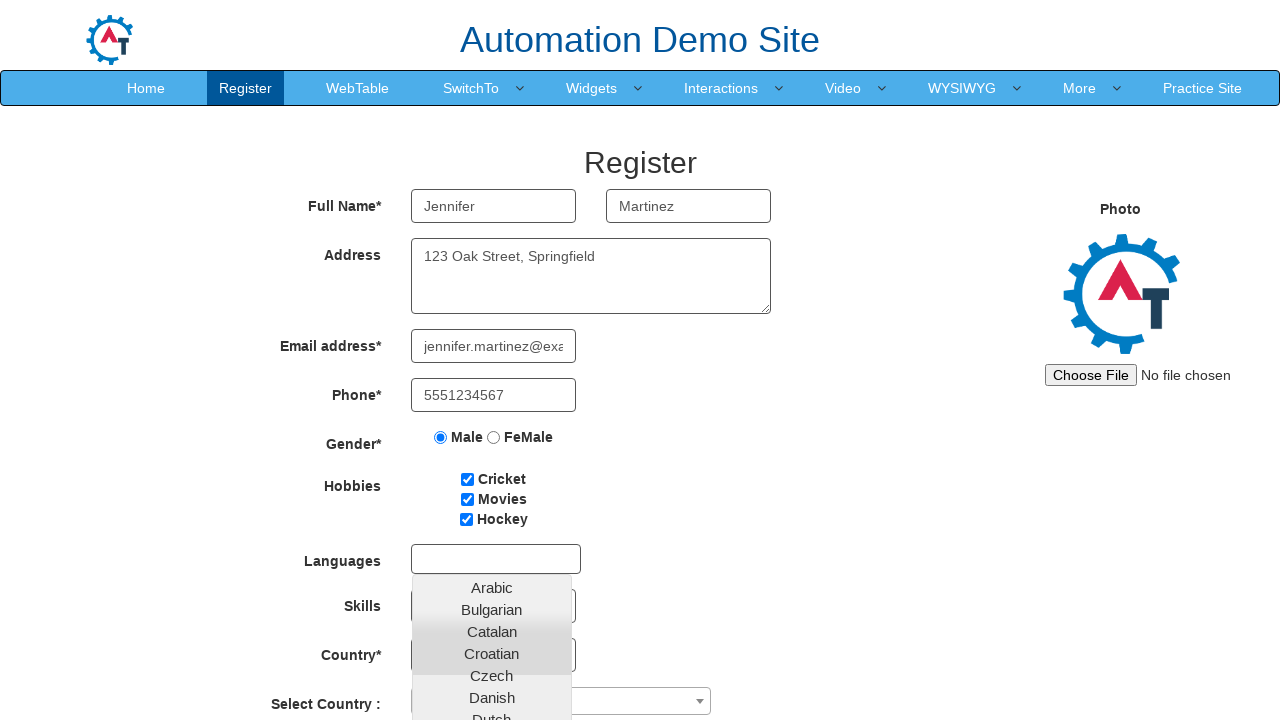

Selected English from language dropdown at (492, 457) on a:has-text('English')
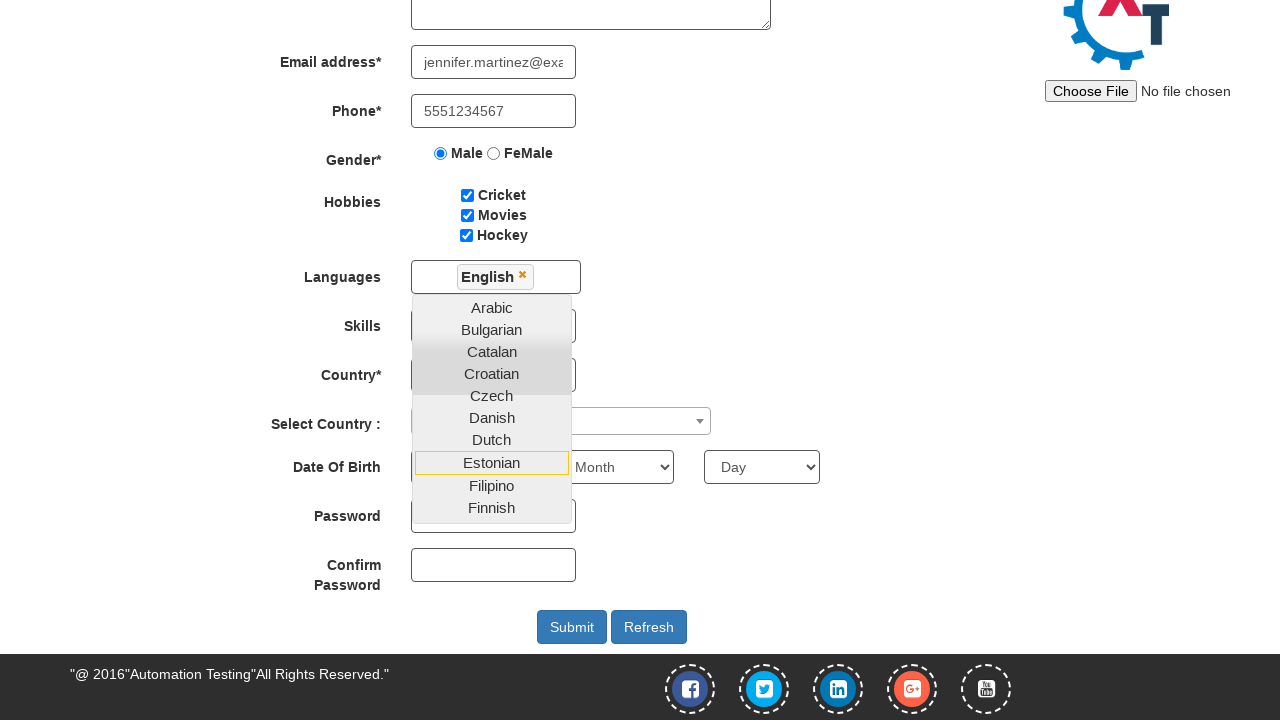

Selected SQL from skills dropdown on #Skills
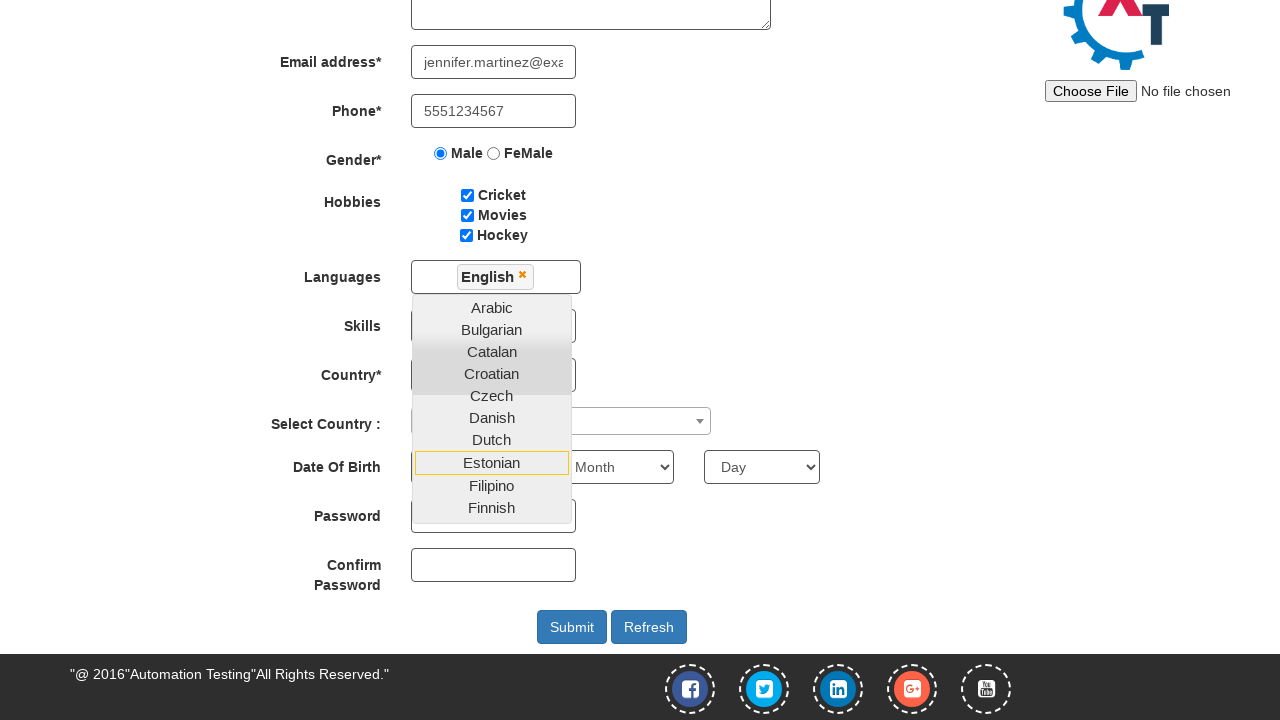

Selected India from country dropdown on #country
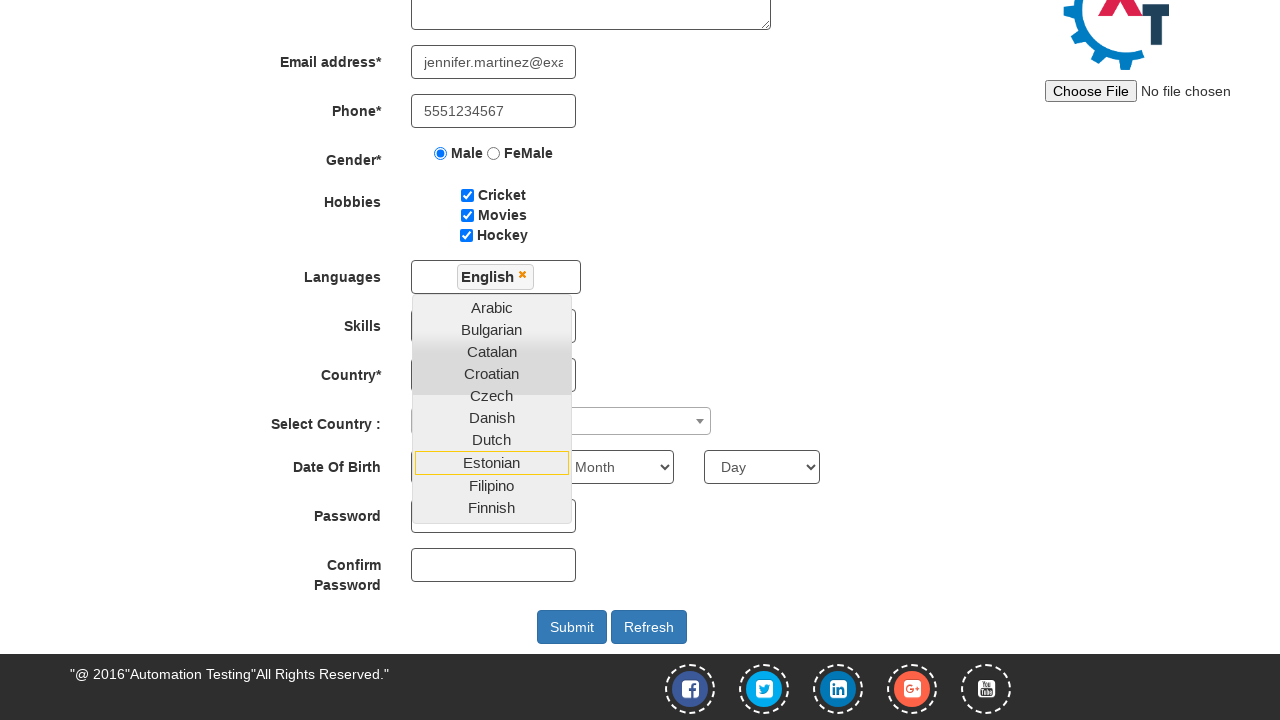

Selected birth year 1995 on #yearbox
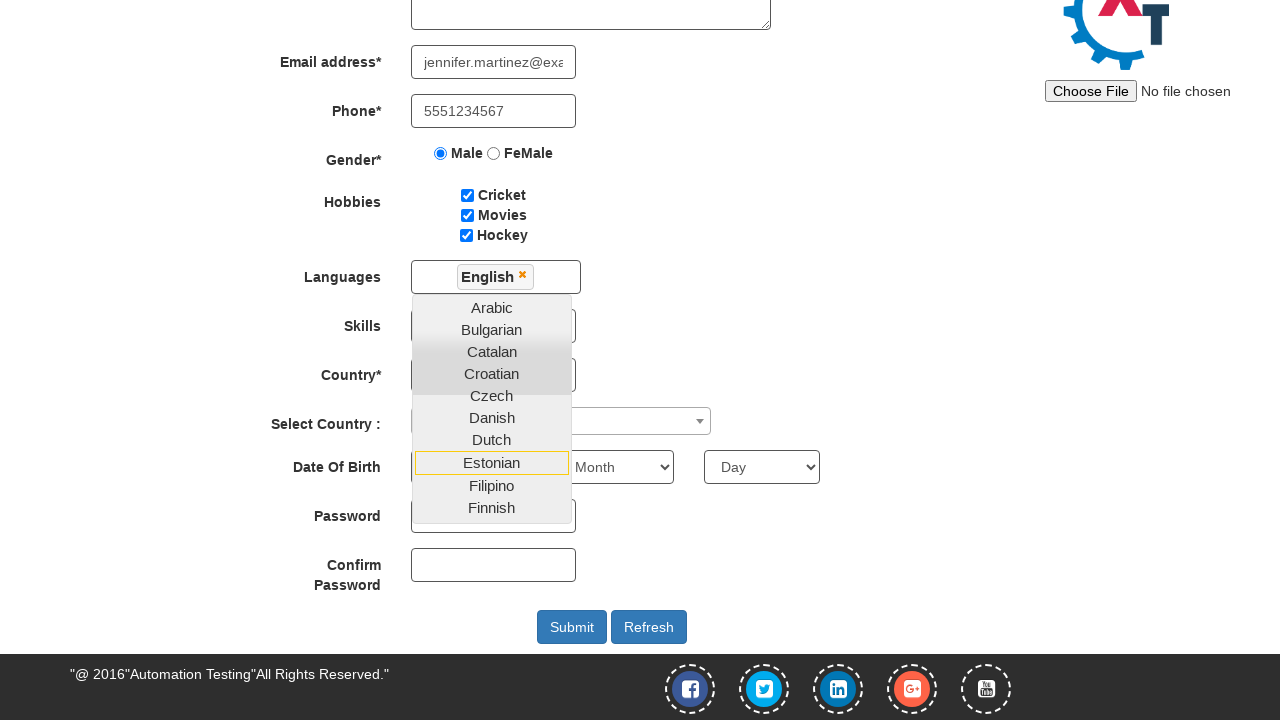

Selected birth month March on select[placeholder='Month']
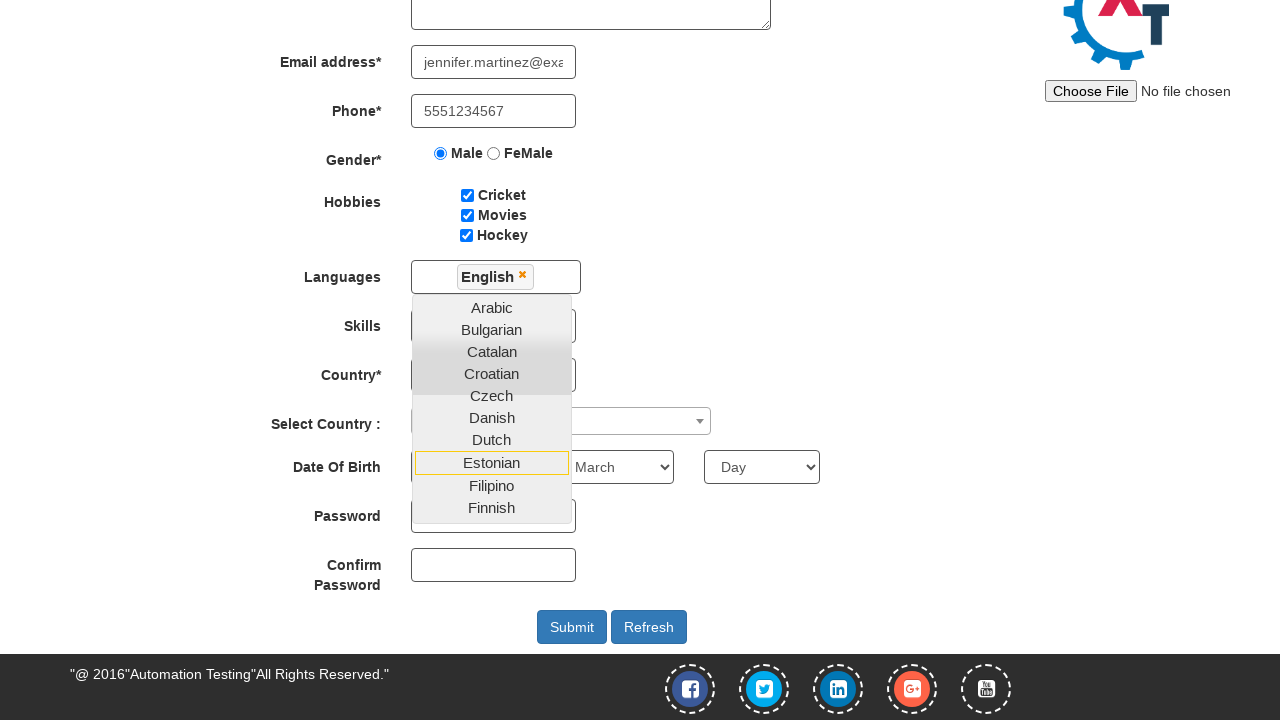

Selected birth day 15 on #daybox
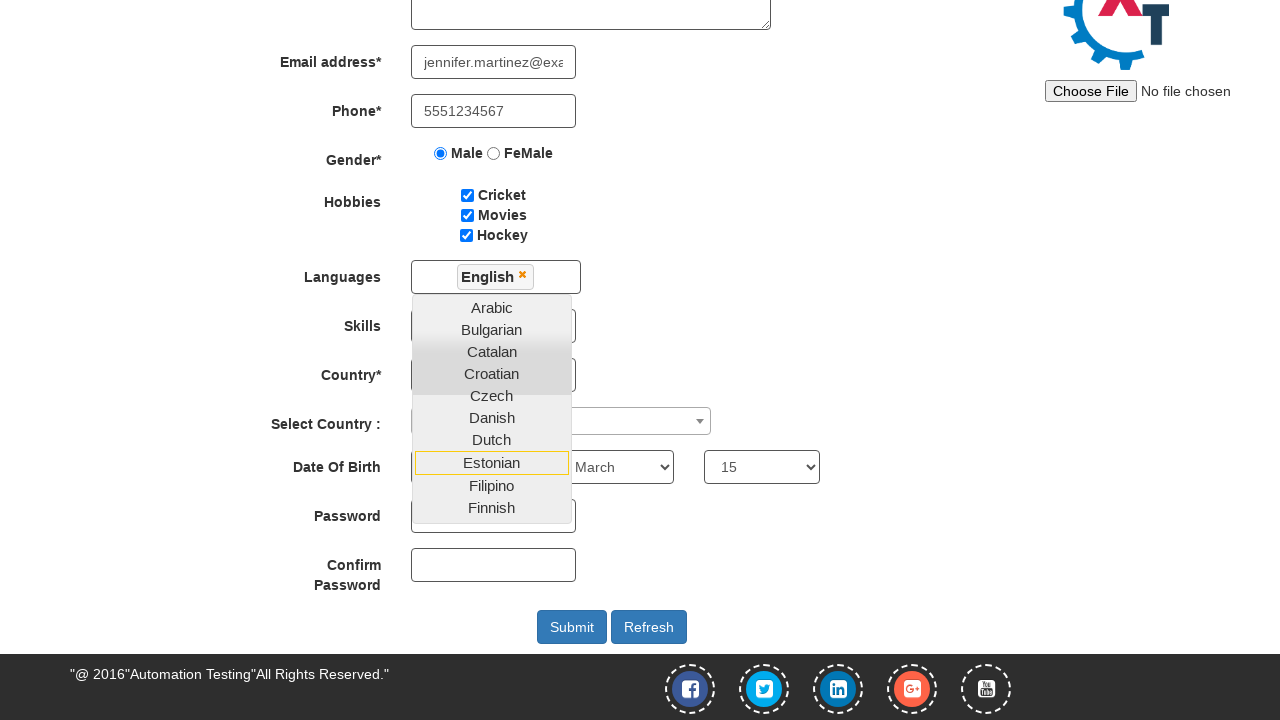

Filled password field with secure password on #firstpassword
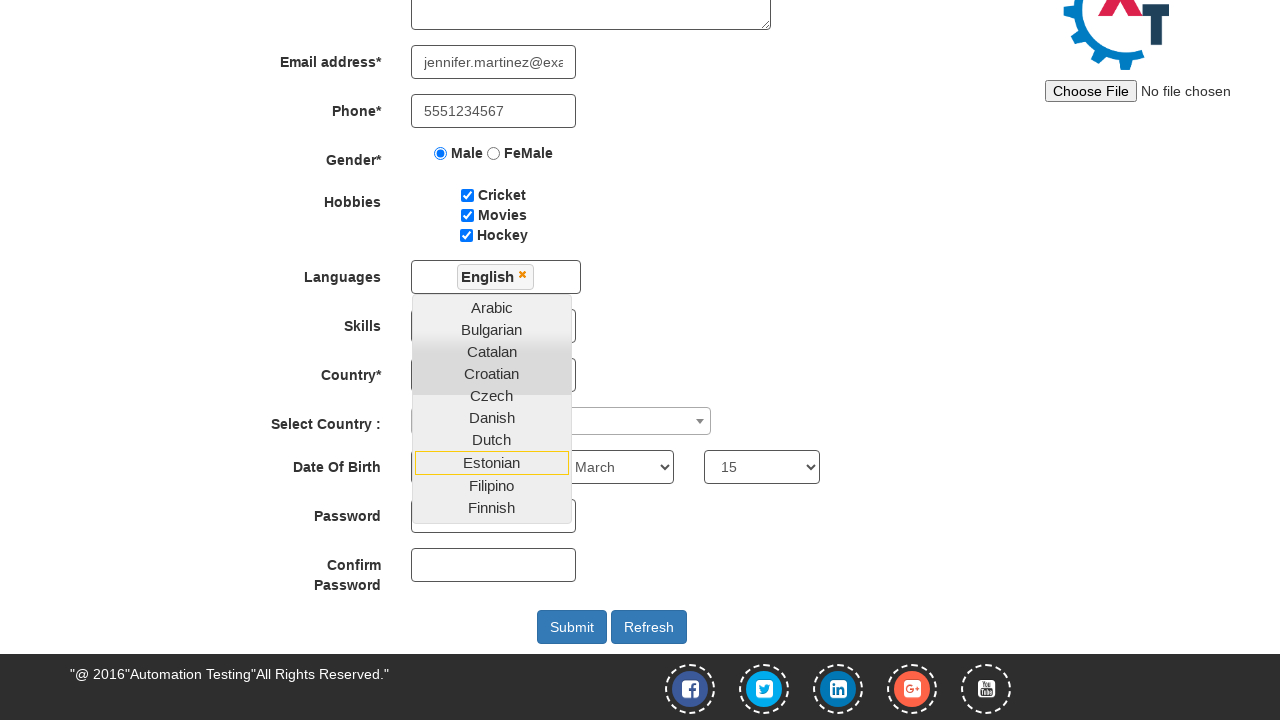

Filled confirm password field with matching password on #secondpassword
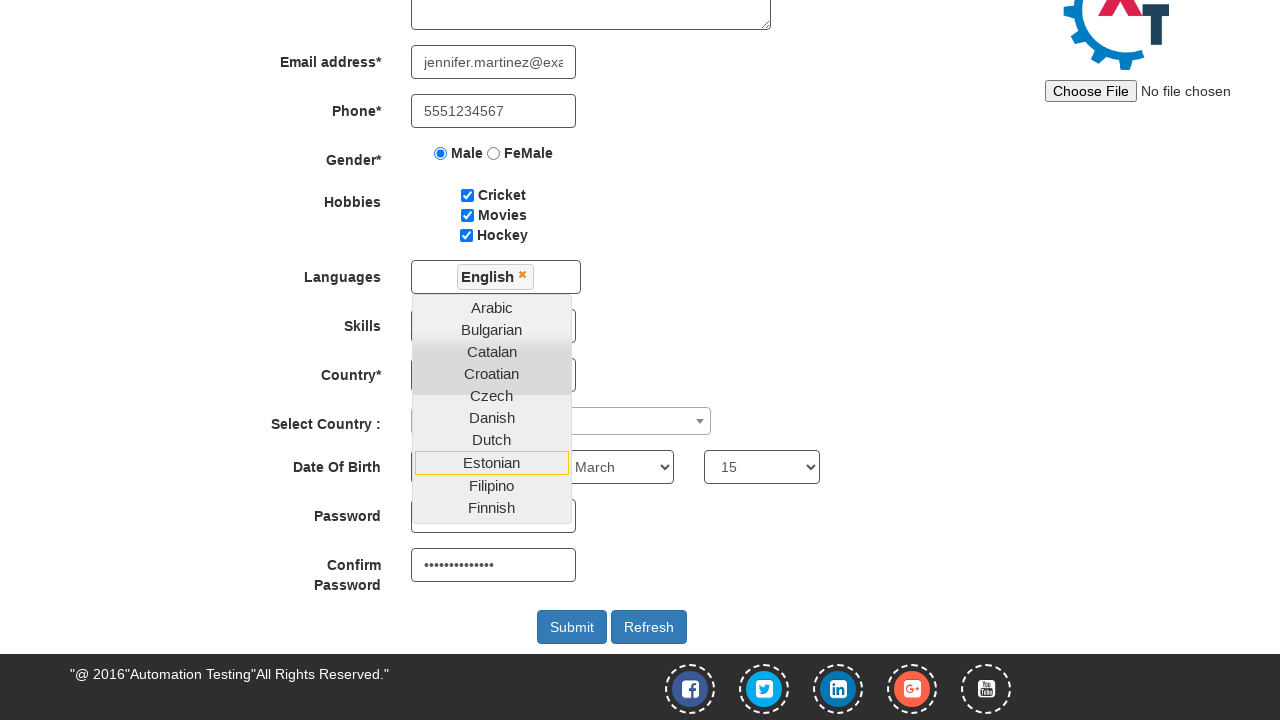

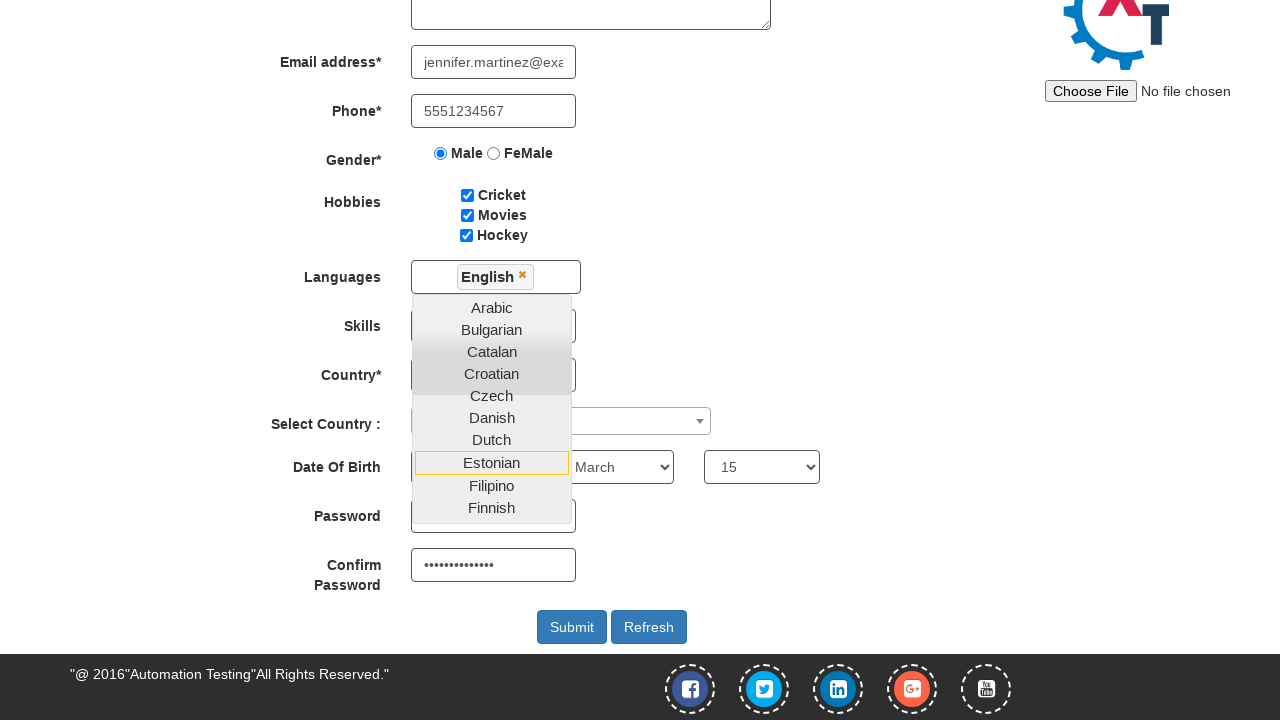